Tests DuckDuckGo search functionality by entering "Cotton Candy" query and waiting for the page title to contain the search term

Starting URL: https://duckduckgo.com

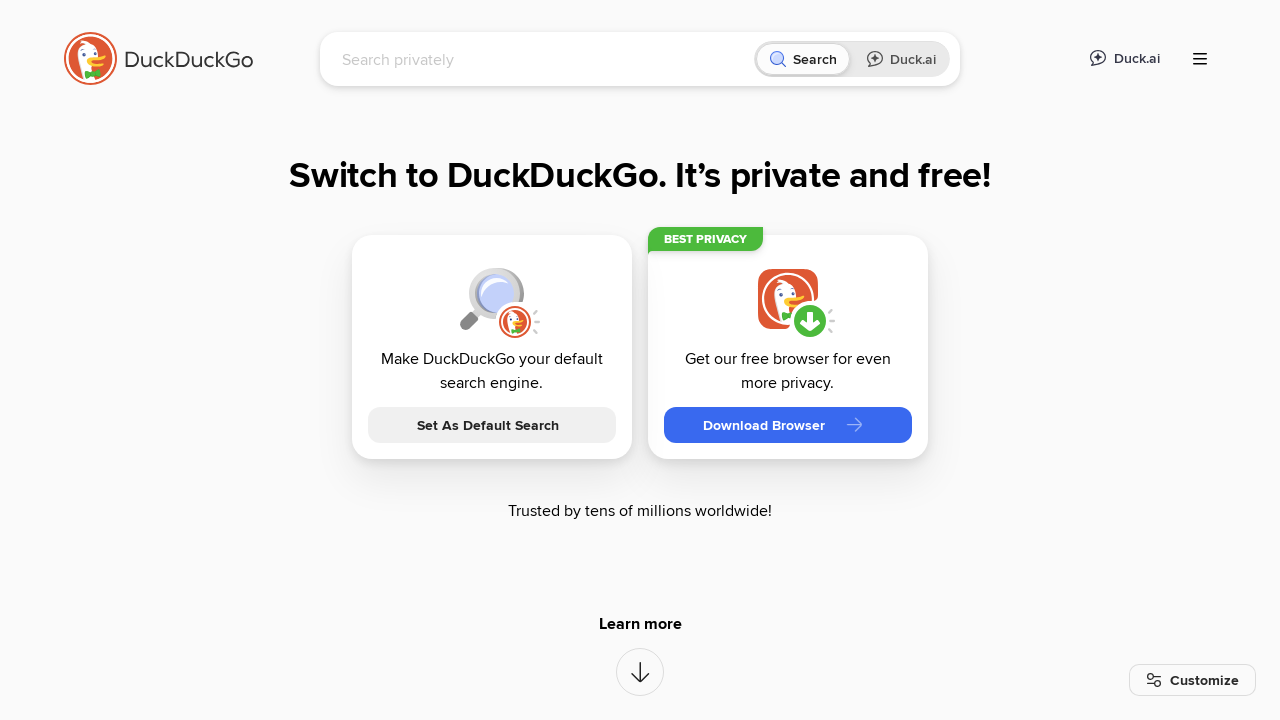

Cleared search input field on input[name='q']
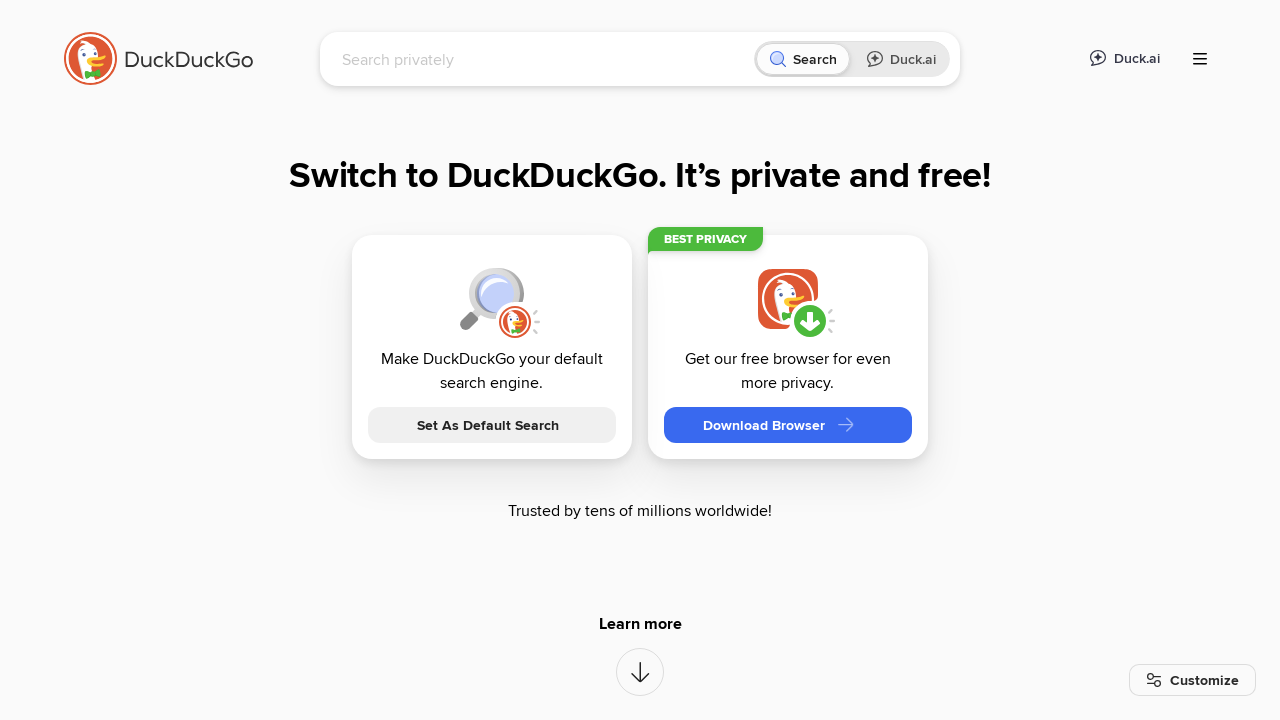

Entered 'Cotton Candy' search query on input[name='q']
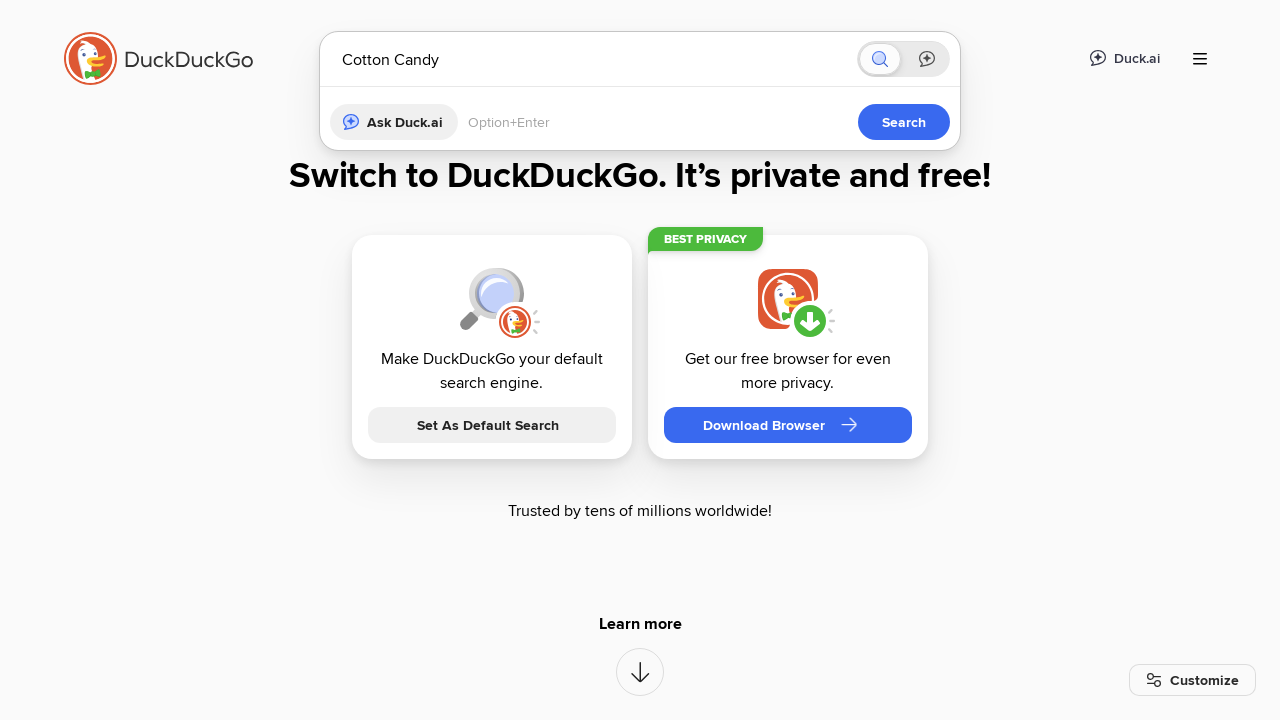

Pressed Enter to submit search on input[name='q']
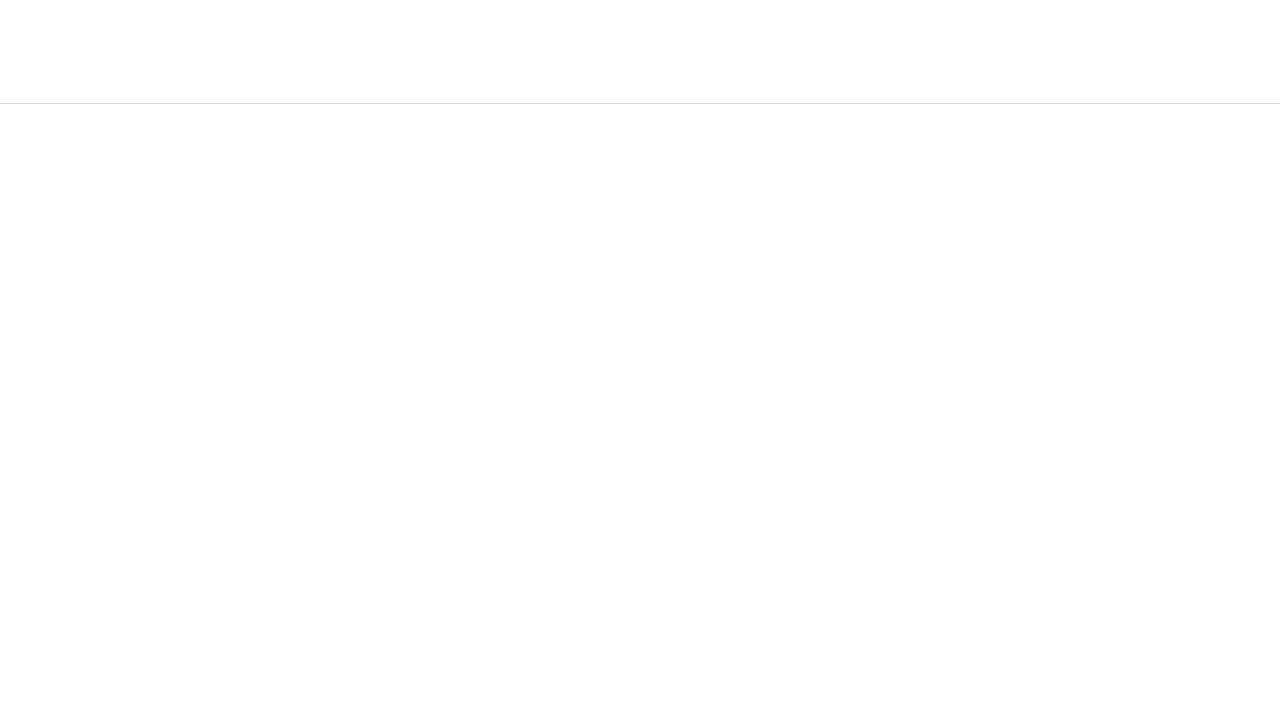

Page title contains 'cotton' - search results loaded
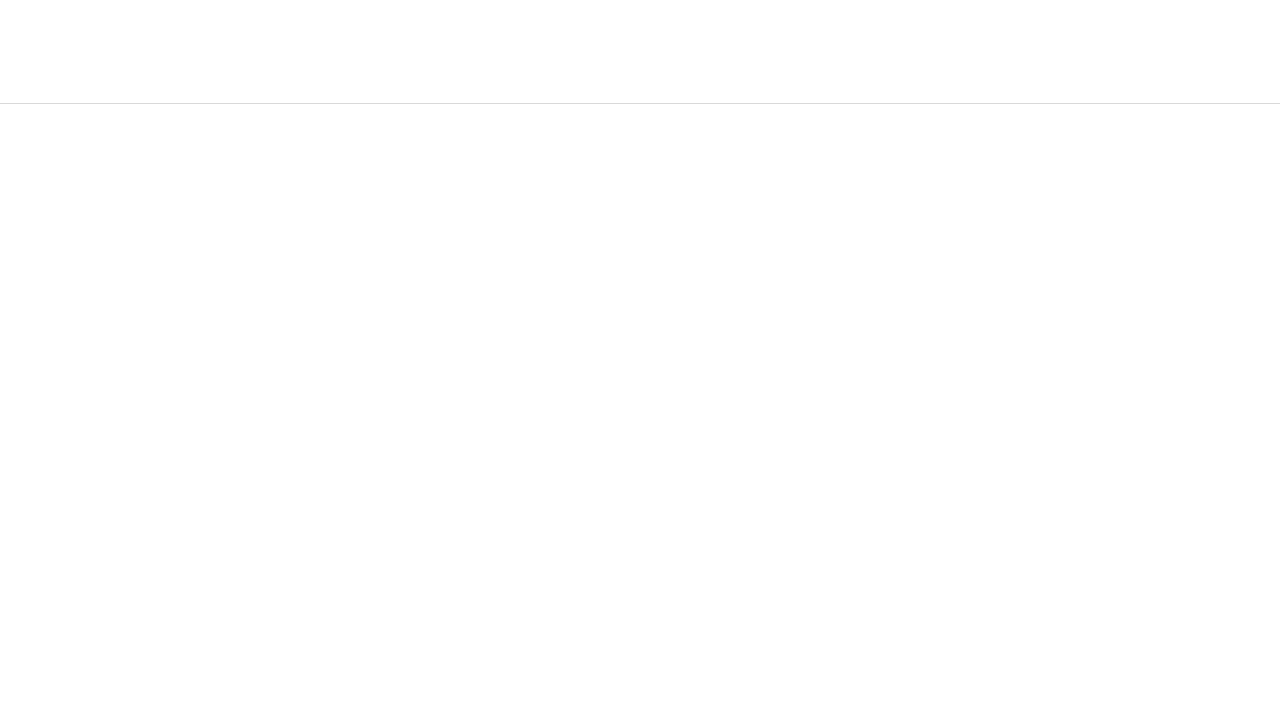

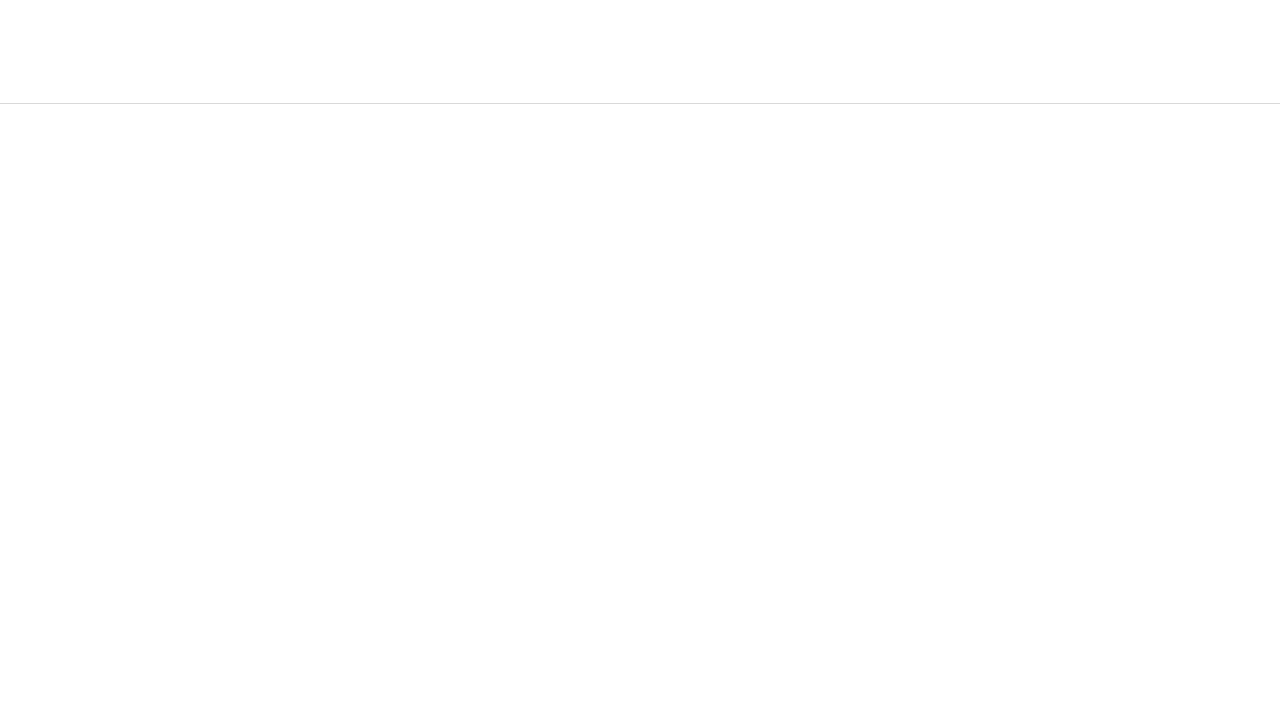